Plays 5 moves in the checkers game as the orange player, including capturing a blue piece, then restarts the game and verifies the restart was successful

Starting URL: https://www.gamesforthebrain.com/game/checkers/

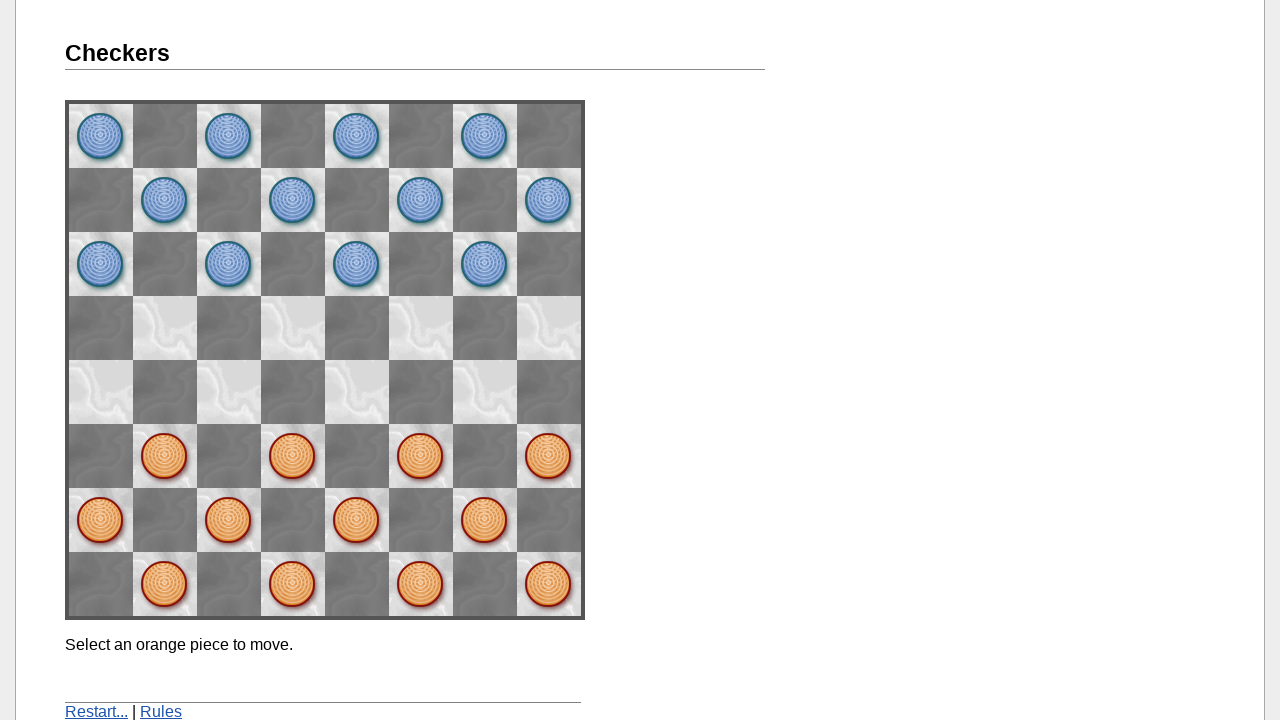

Waited for message element to be present in DOM
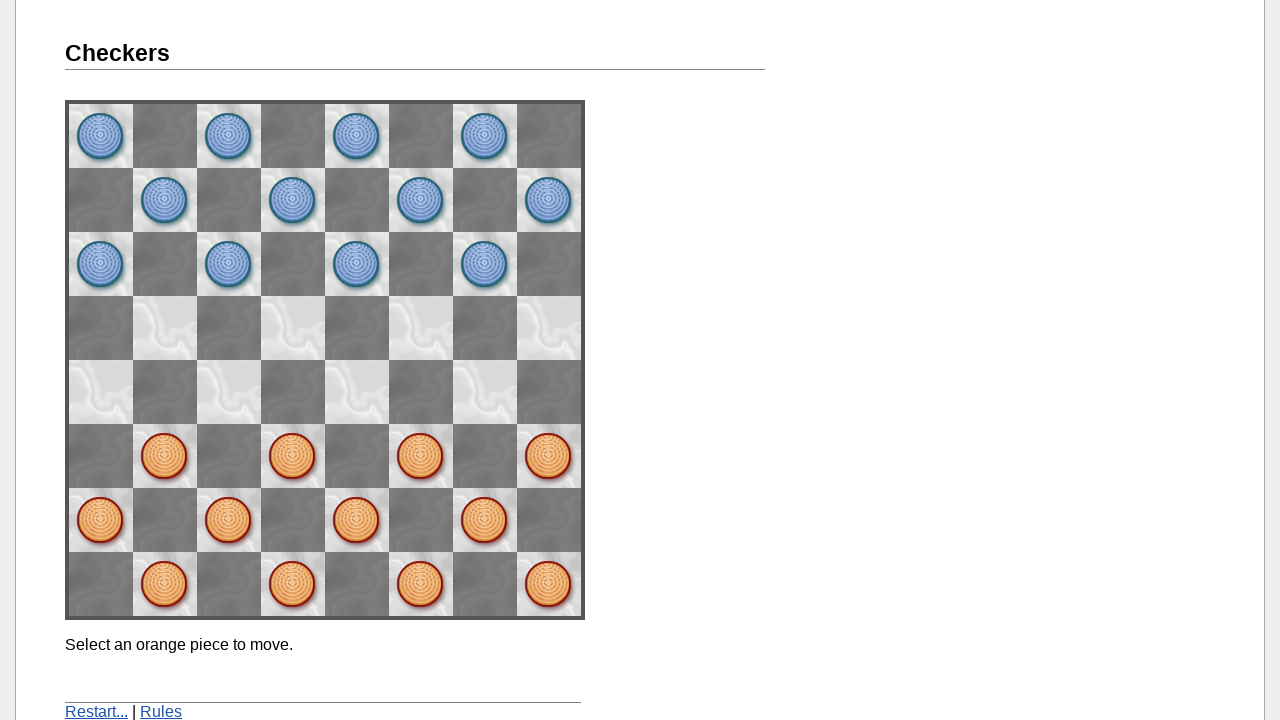

Message element became visible
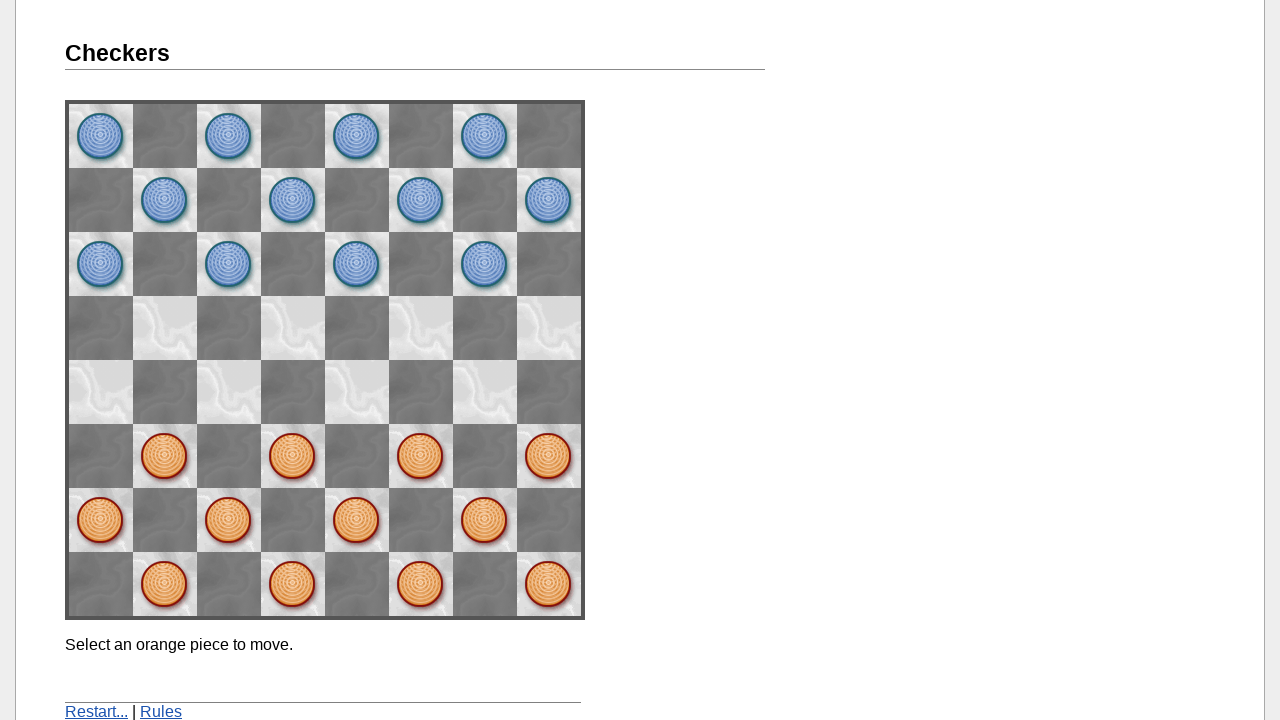

Clicked on space22 to select orange piece at (421, 456) on [name='space22']
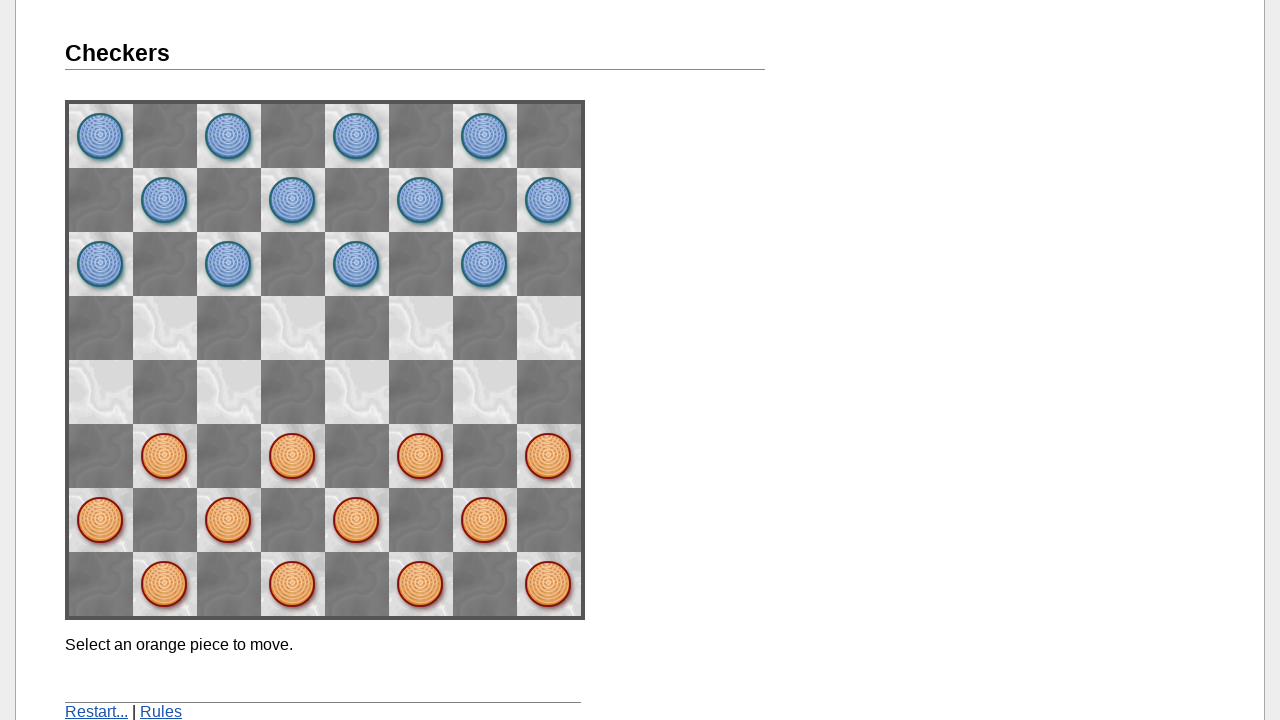

Clicked on space13 to move orange piece - Move 1 complete at (485, 392) on [name='space13']
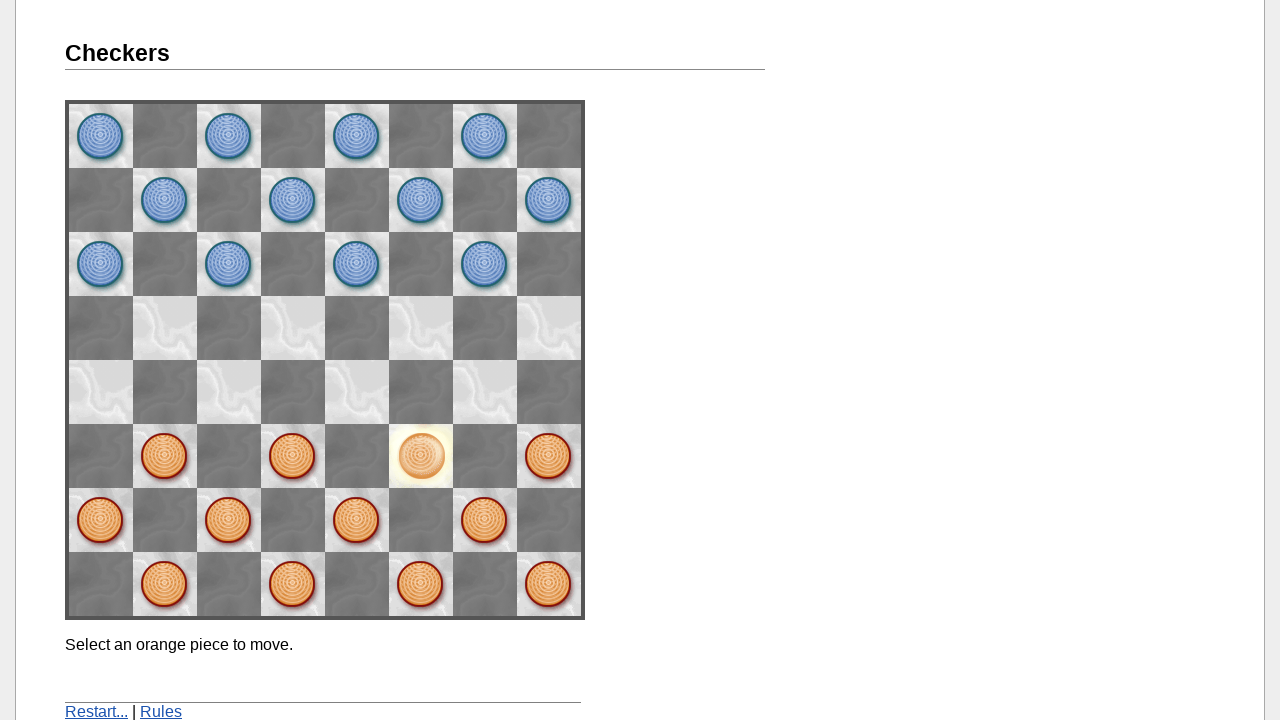

Waited 3 seconds for Move 1 animation to complete
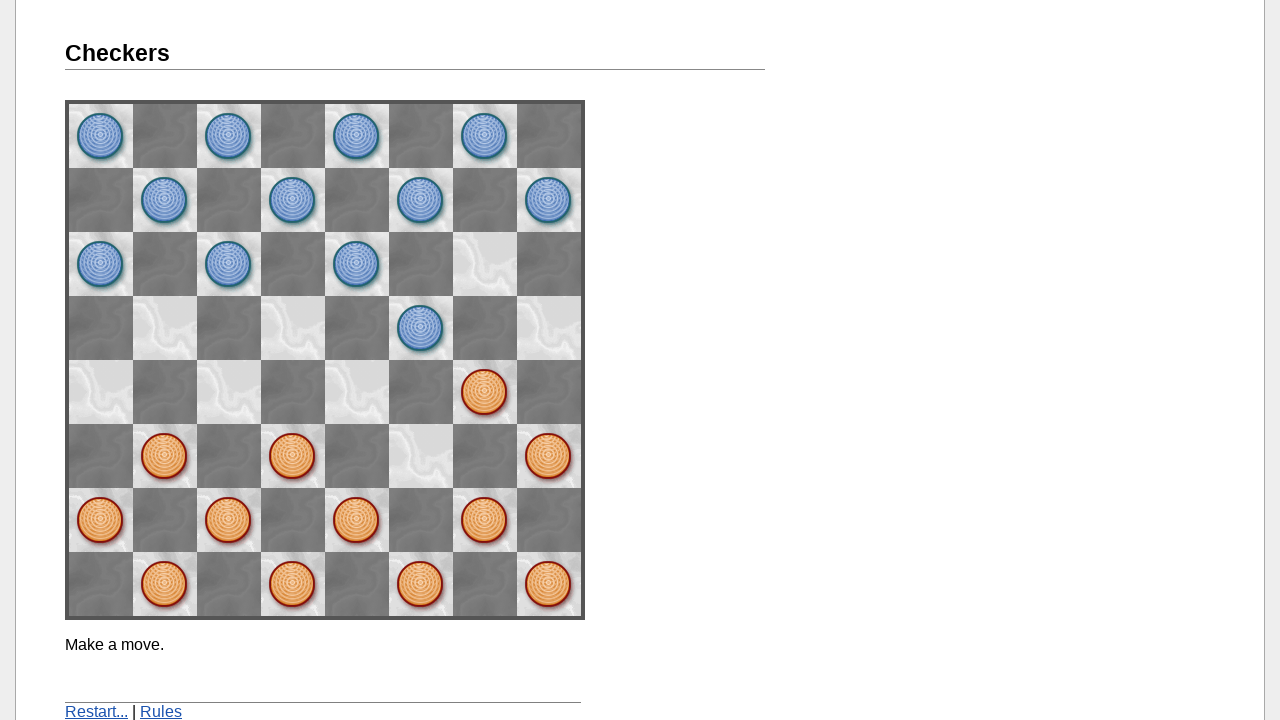

Clicked on space62 to select blue piece at (165, 456) on [name='space62']
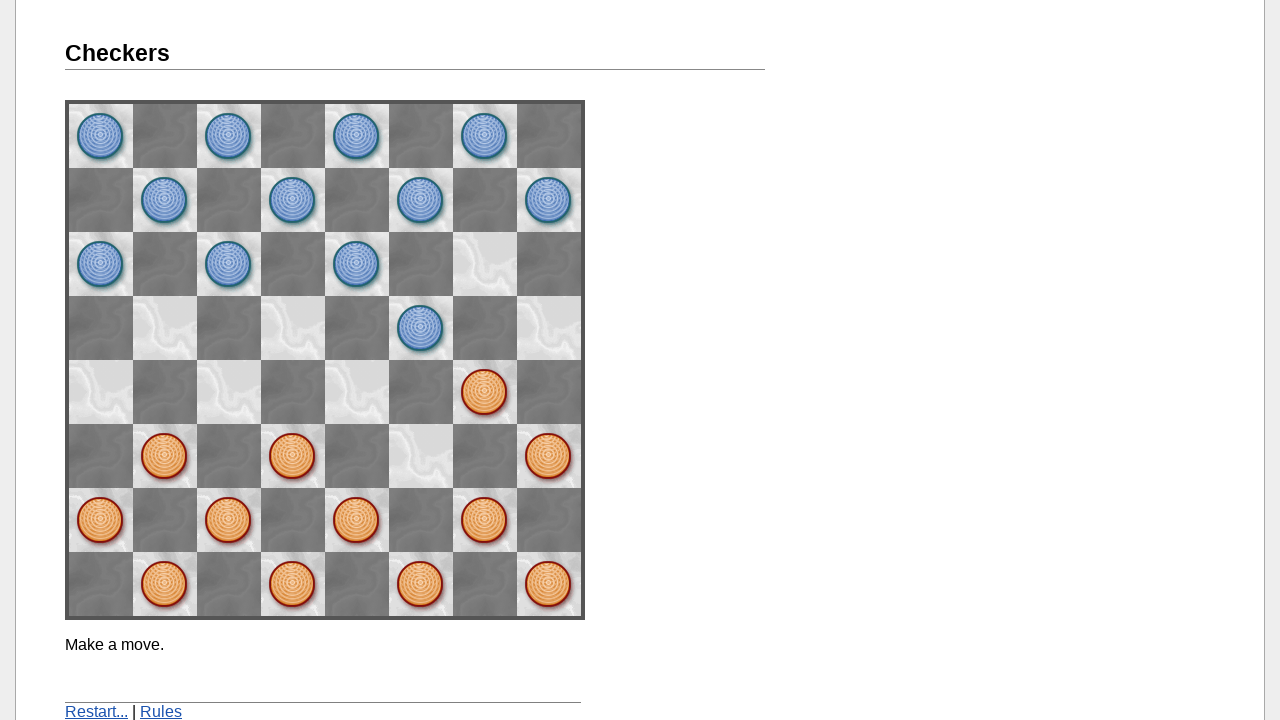

Clicked on space73 to move blue piece - Move 2 complete at (101, 392) on [name='space73']
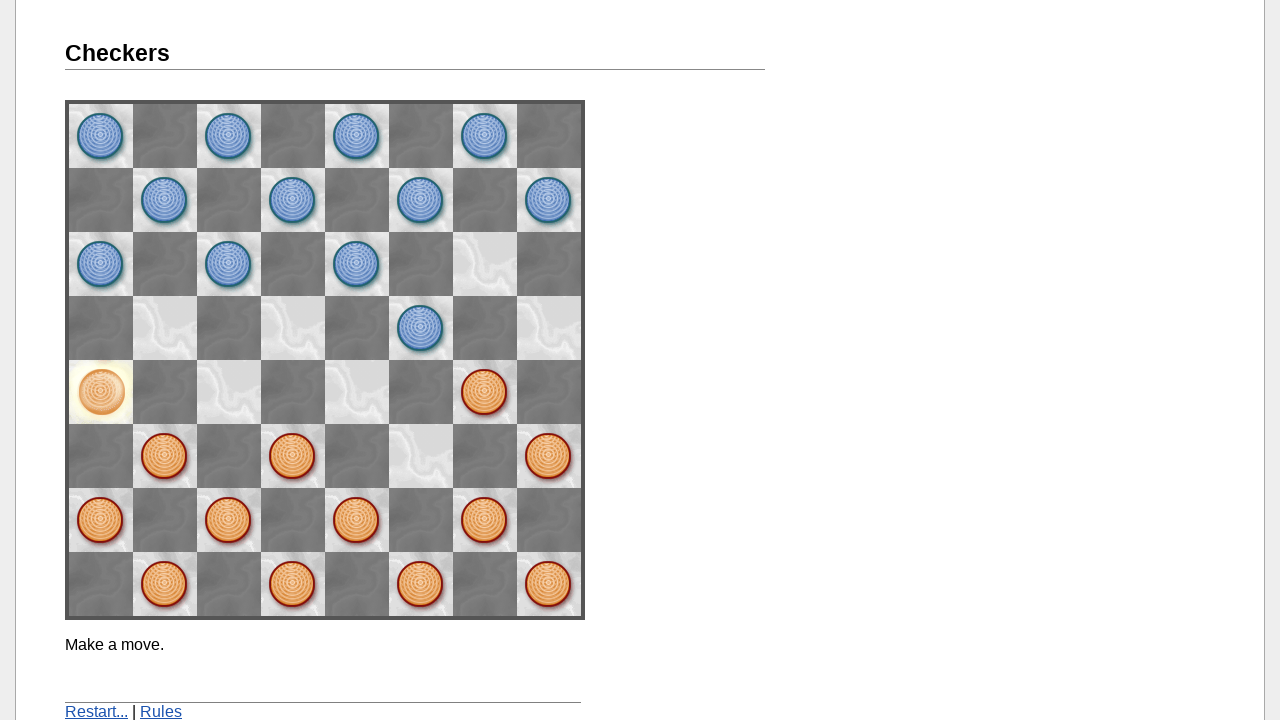

Waited 3 seconds for Move 2 animation to complete
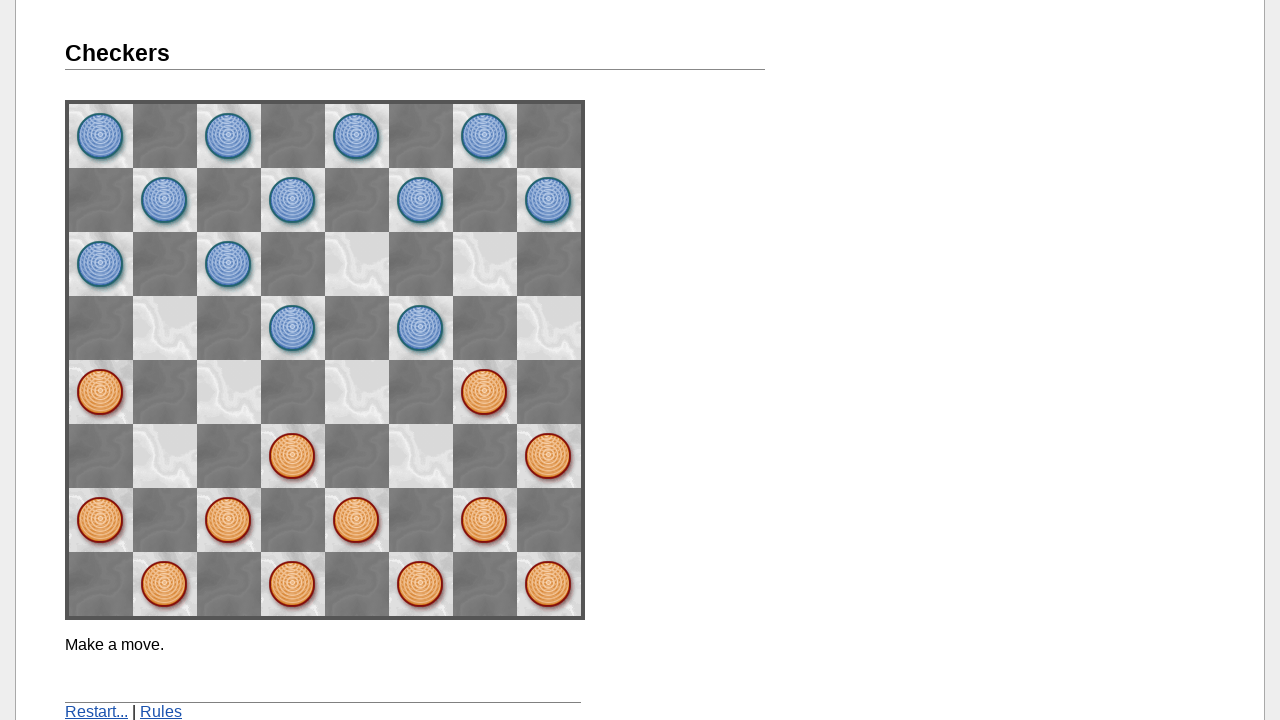

Clicked on space13 to select orange piece at (485, 392) on [name='space13']
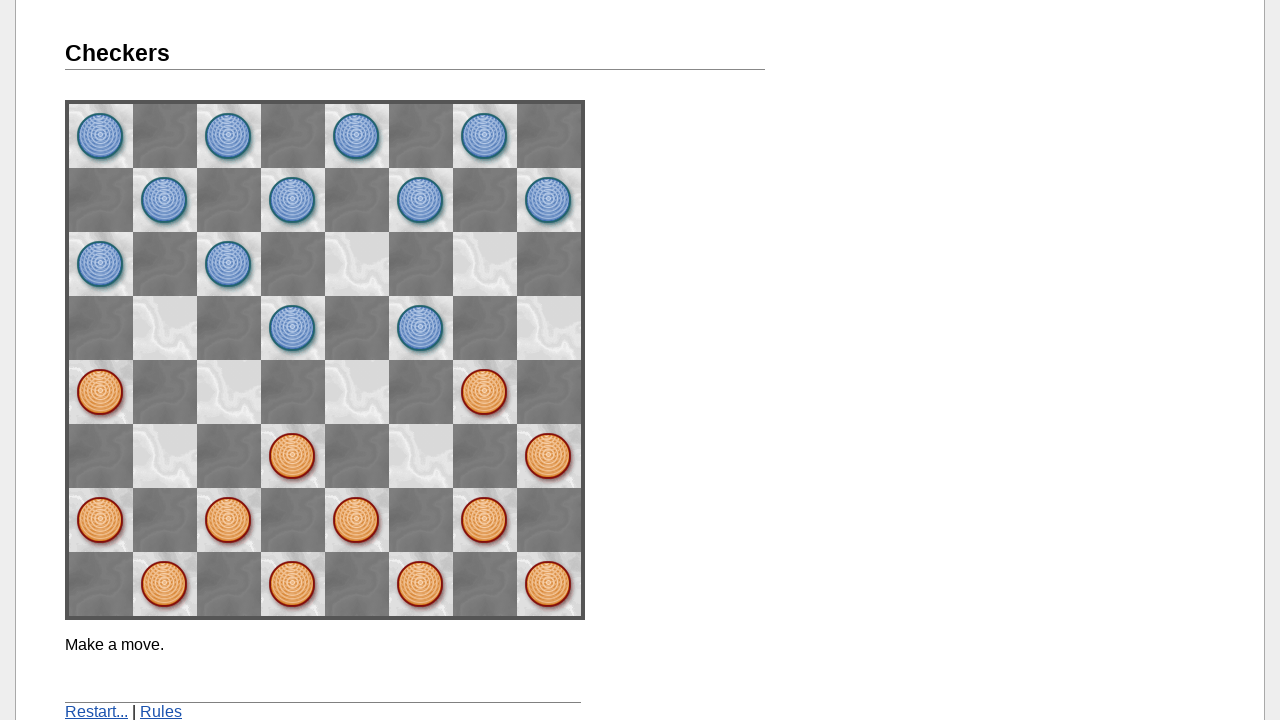

Clicked on space35 to jump and capture blue piece - Move 3 complete at (357, 264) on [name='space35']
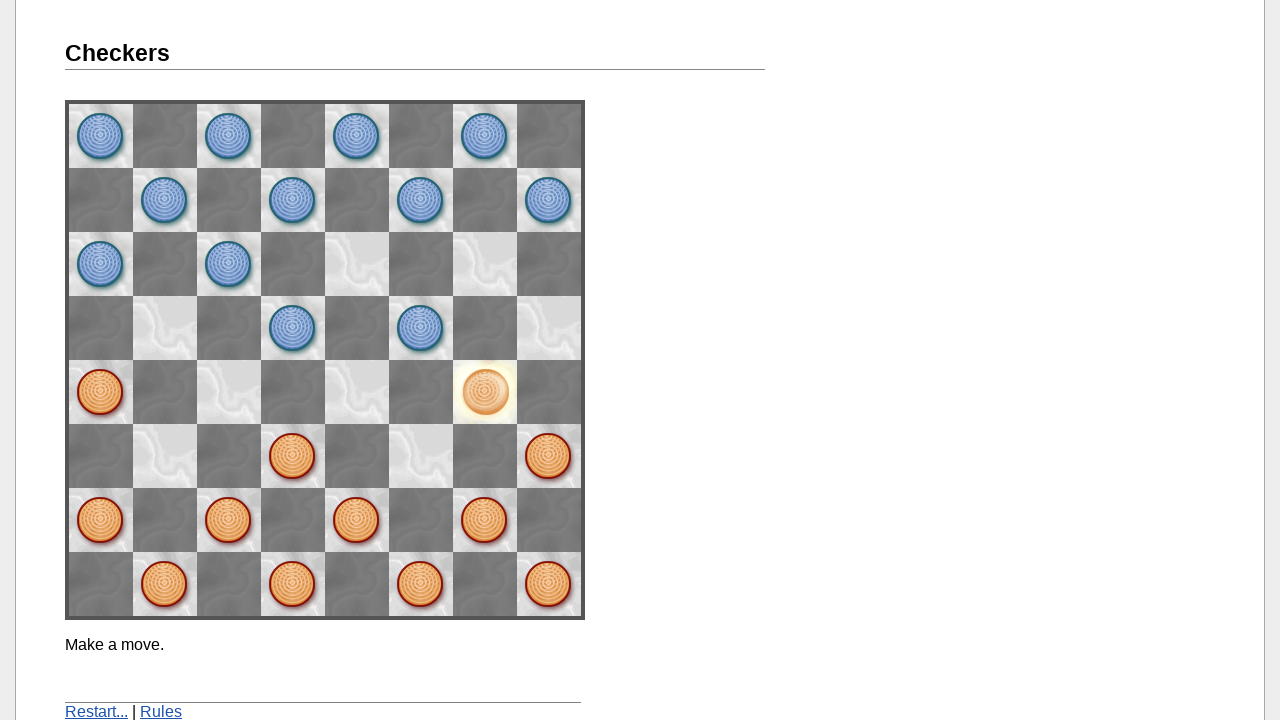

Waited 3 seconds for Move 3 jump/capture animation to complete
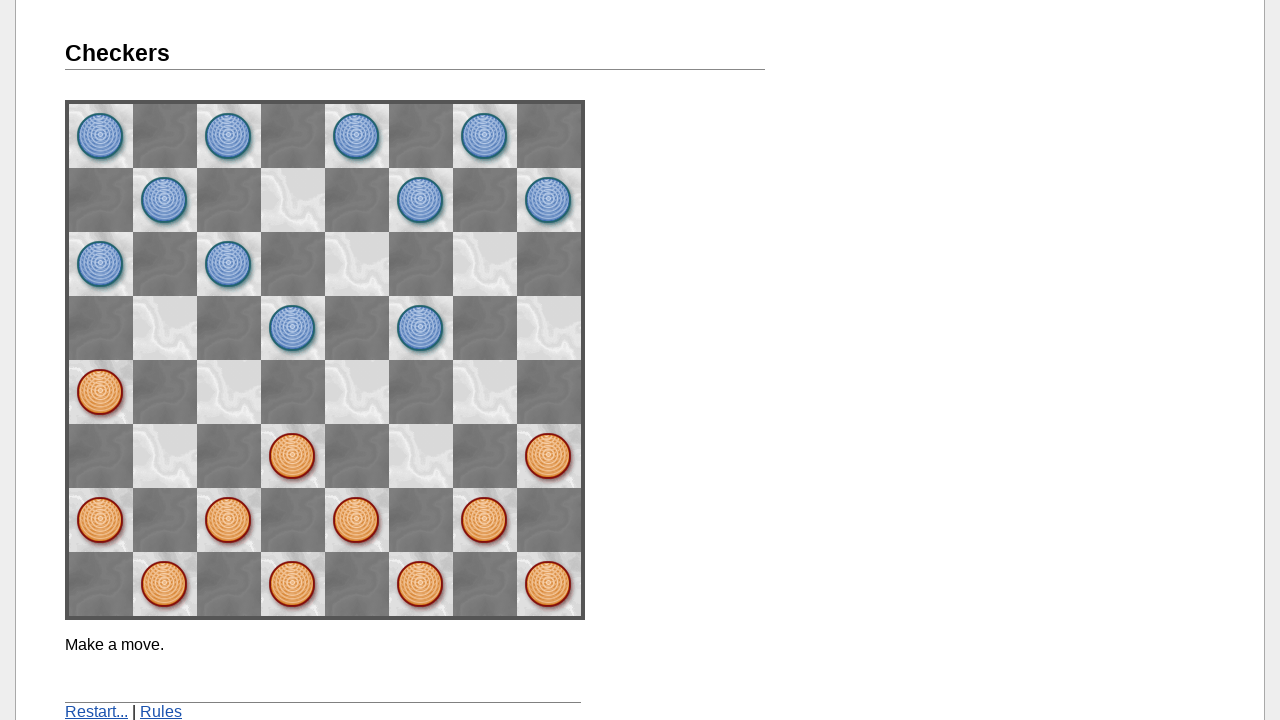

Clicked on space73 to select blue piece at (101, 392) on [name='space73']
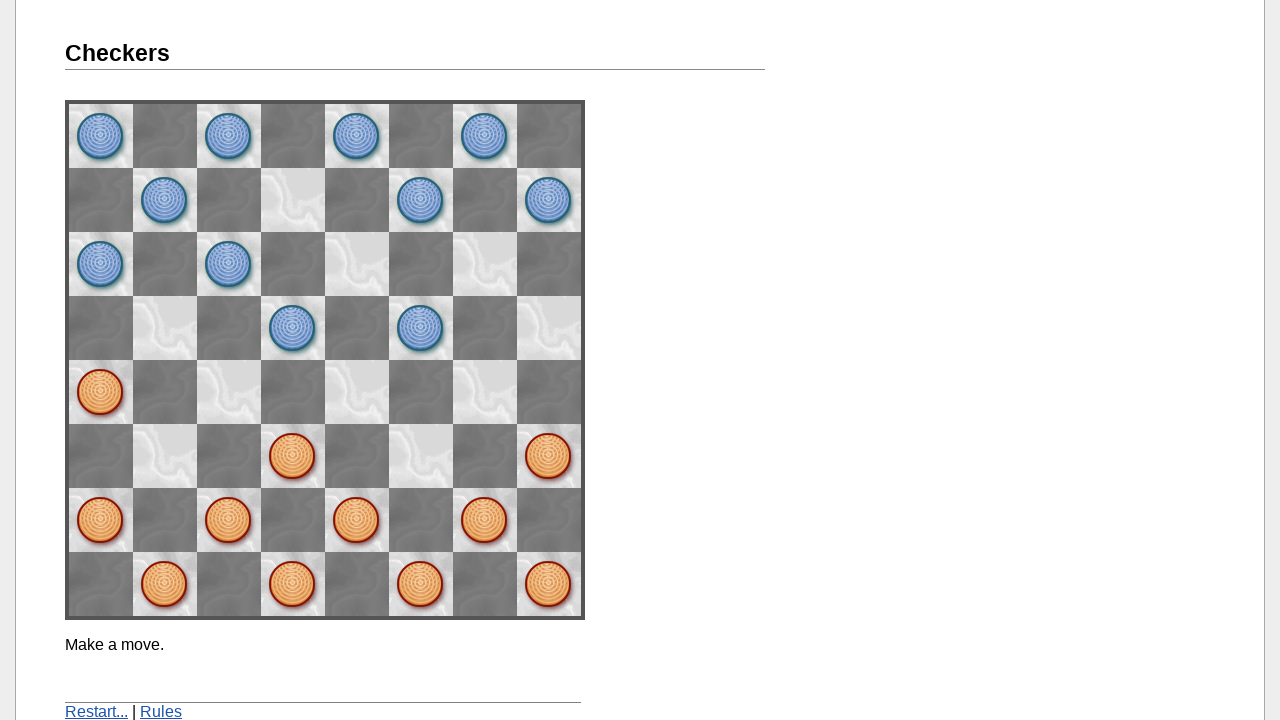

Clicked on space64 to move blue piece - Move 4 complete at (165, 328) on [name='space64']
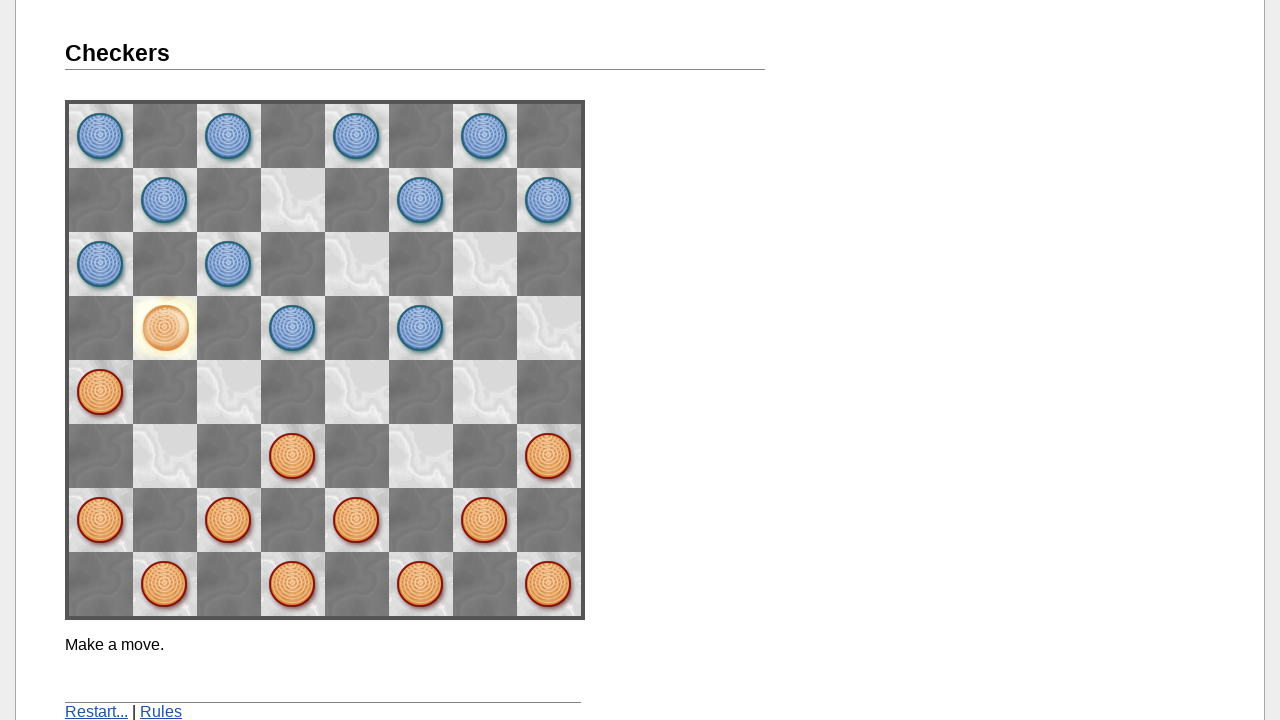

Waited 3 seconds for Move 4 animation to complete
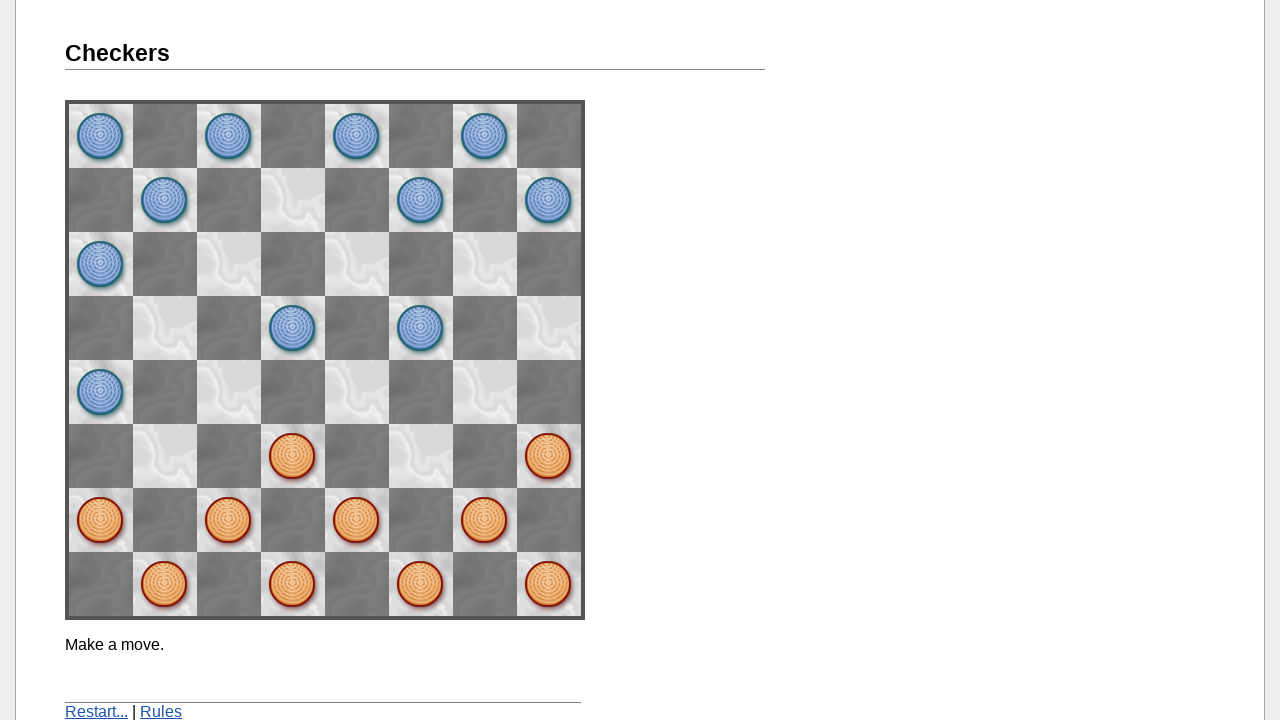

Clicked on space71 to select orange piece at (101, 520) on [name='space71']
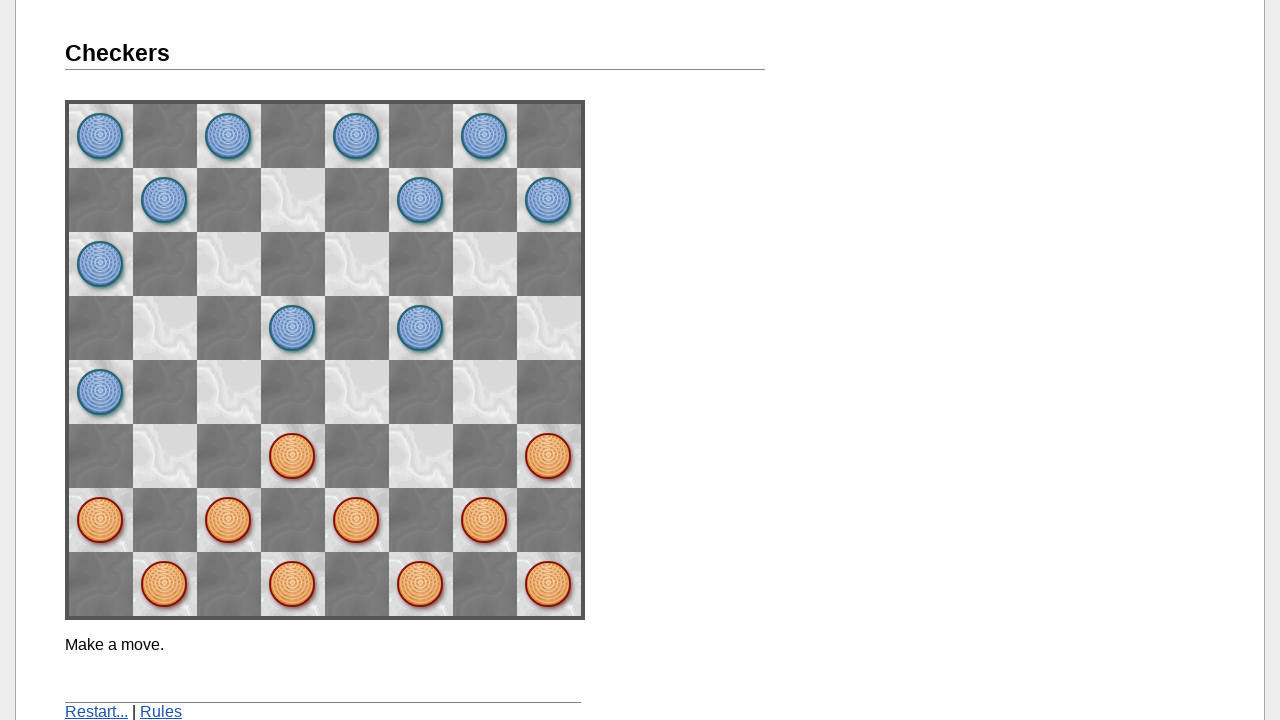

Clicked on space62 to move orange piece - Move 5 complete at (165, 456) on [name='space62']
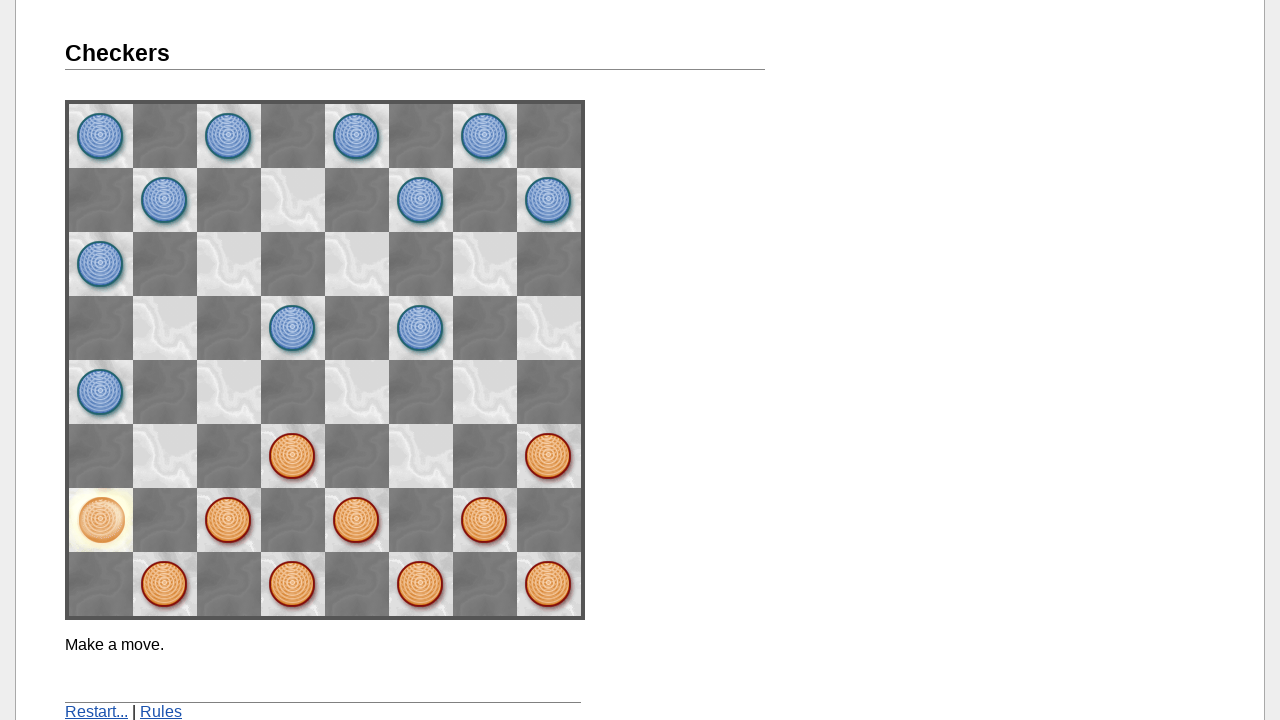

Waited 3 seconds for Move 5 animation to complete
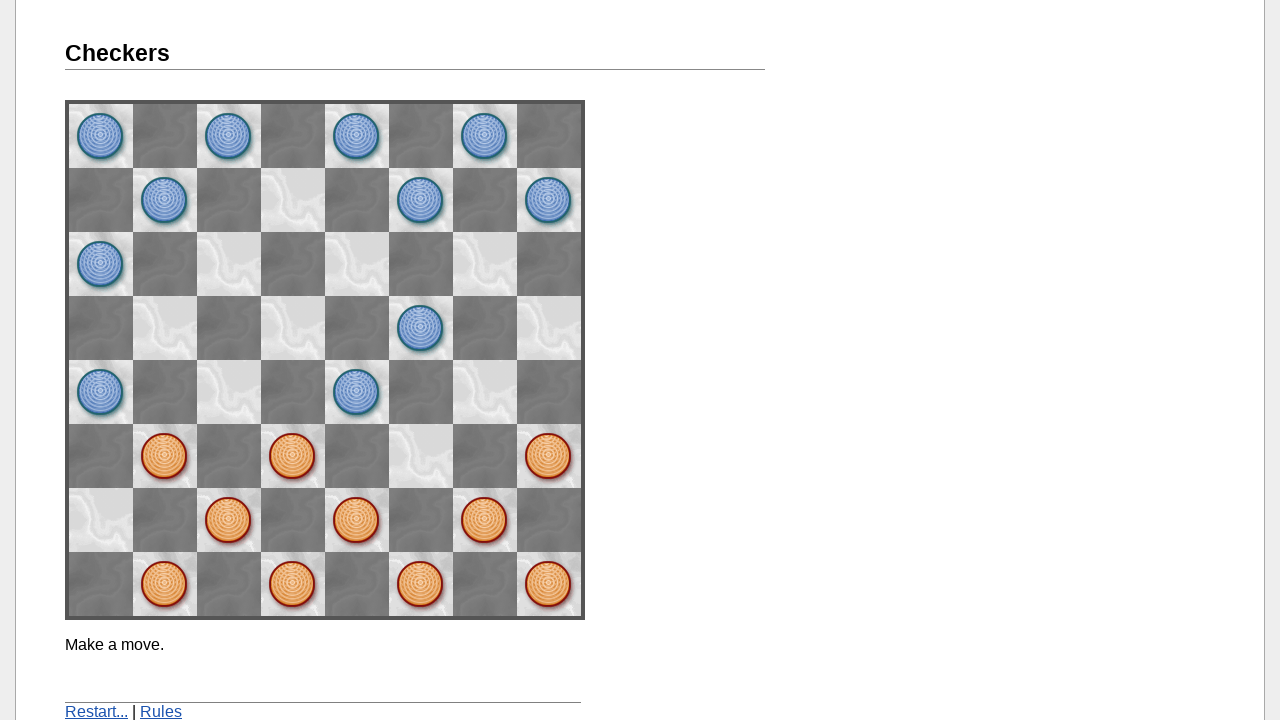

Clicked Restart button to restart the game at (96, 712) on text=Restart
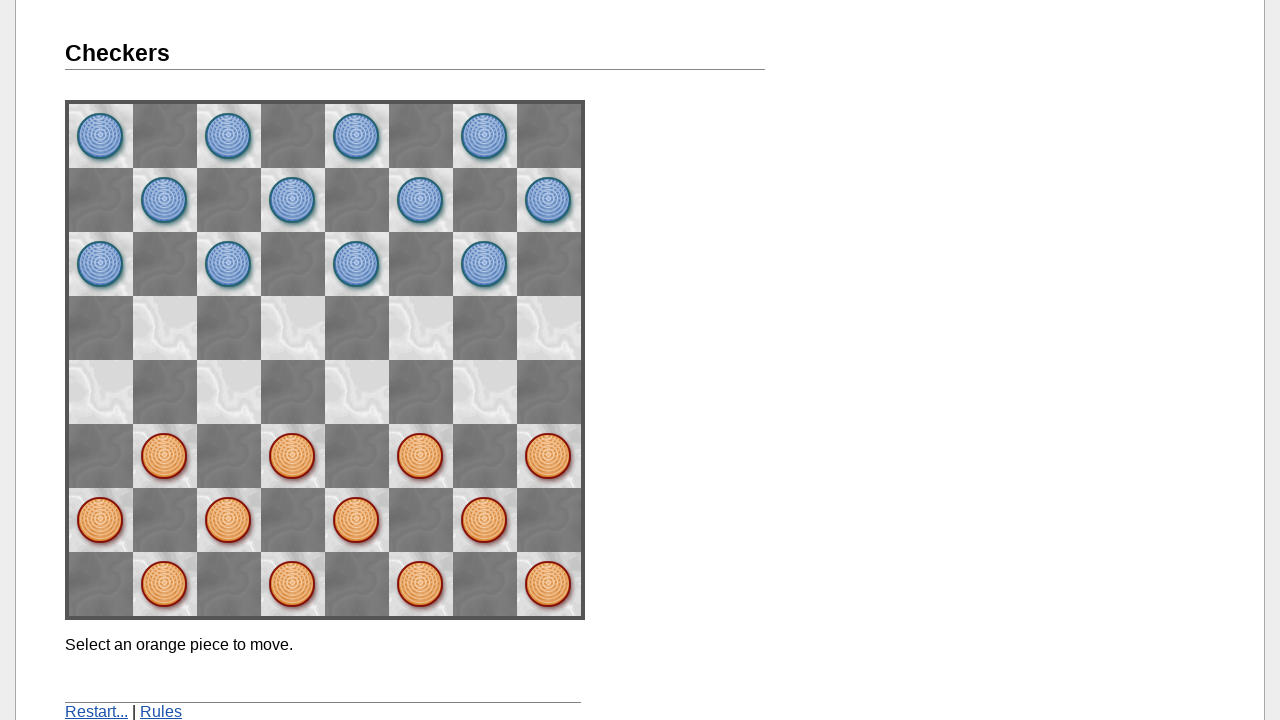

Waited 3 seconds for game restart animation to complete
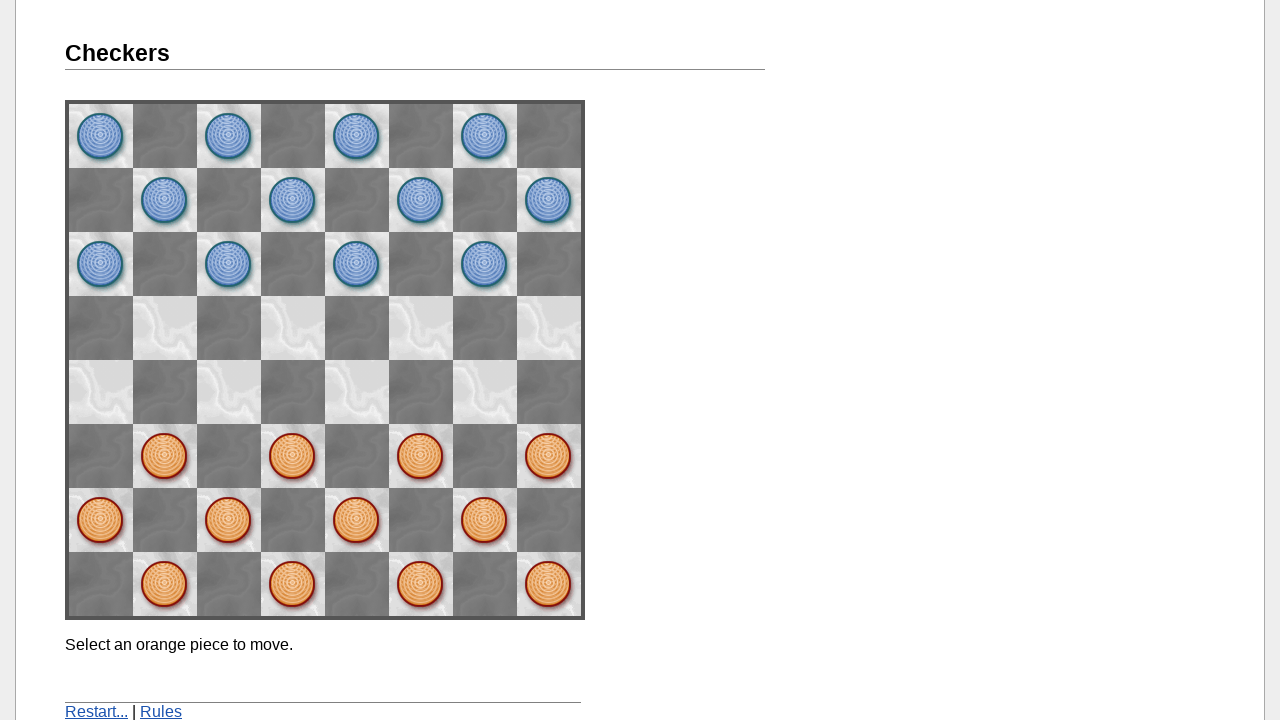

Located message element for validation
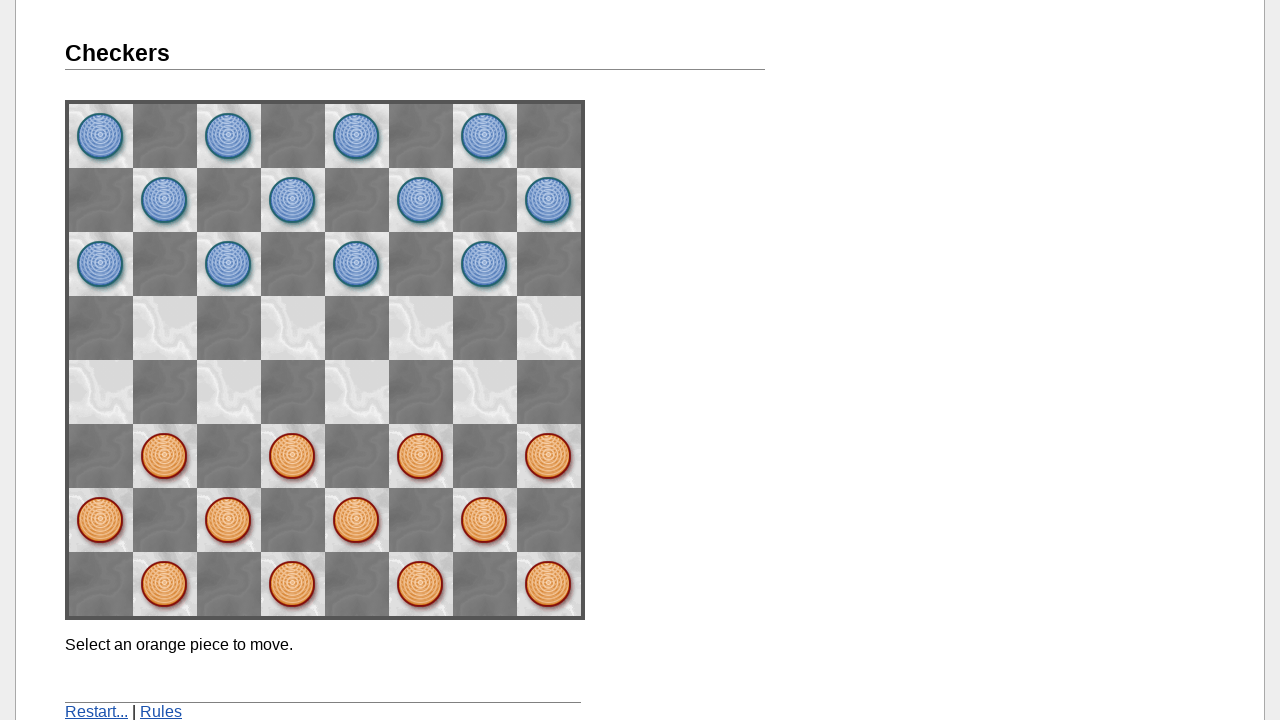

Verified game restart was successful - message shows 'Select an orange piece to move.'
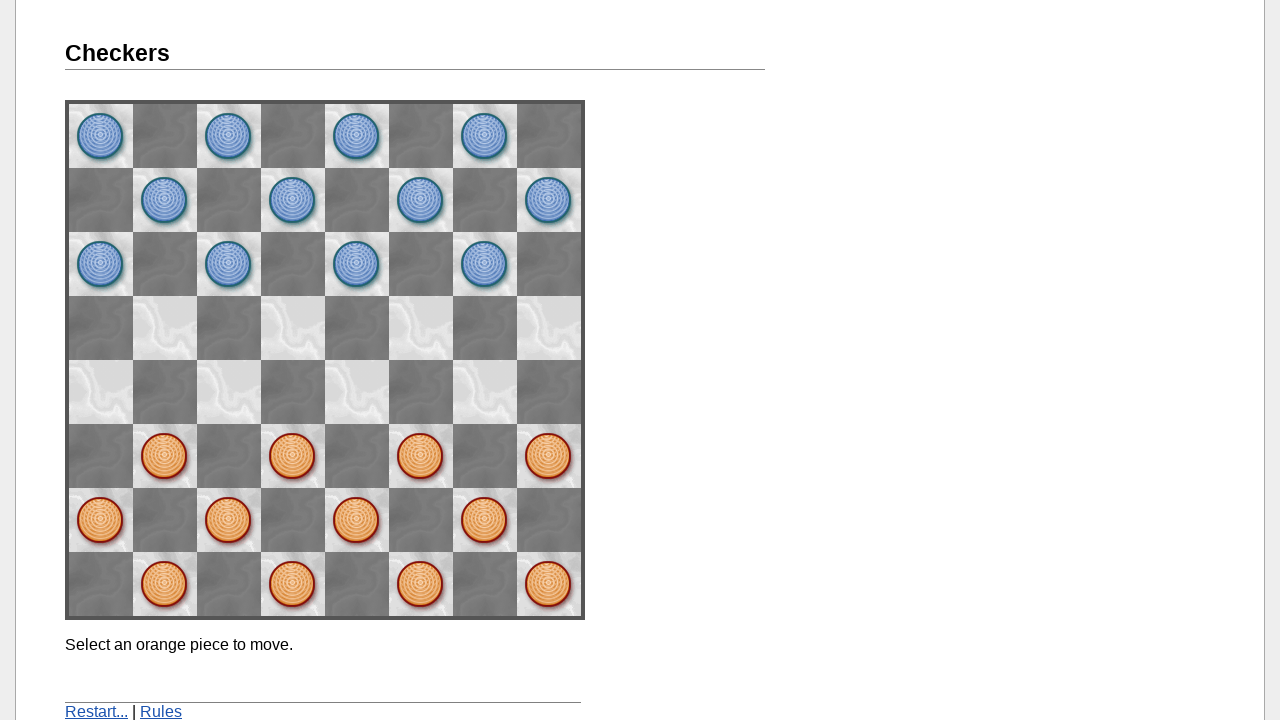

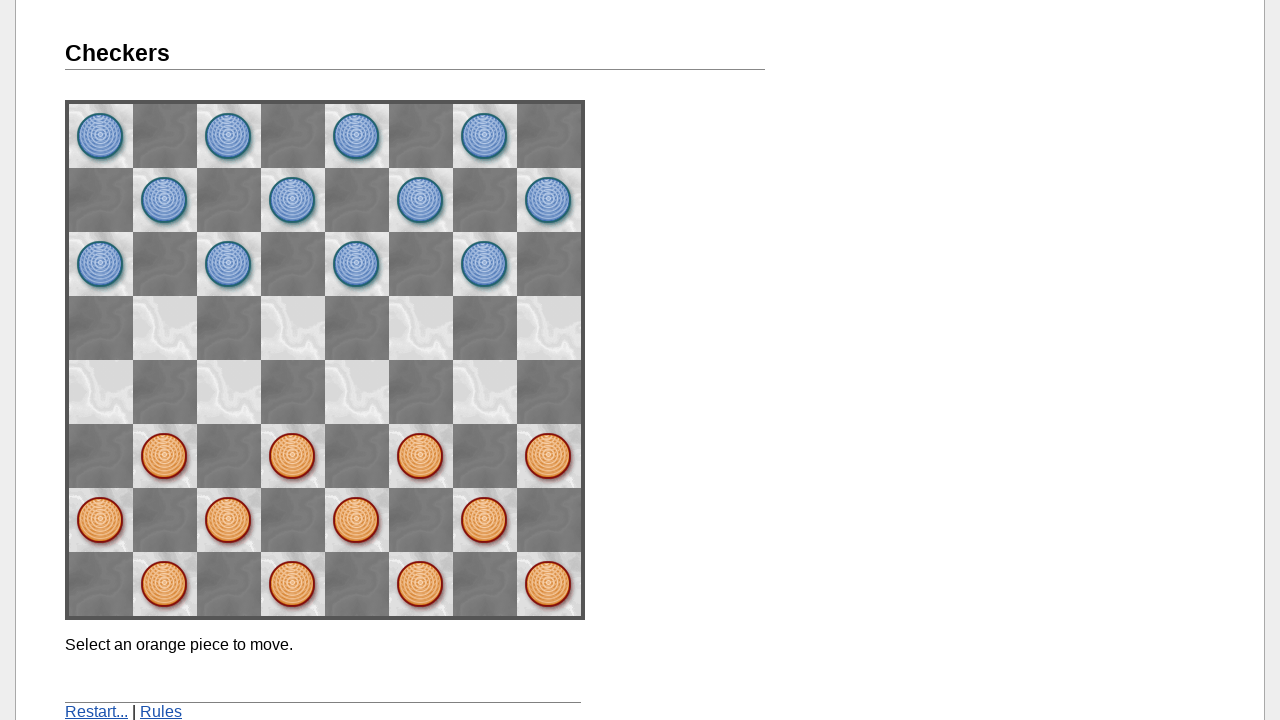